Tests add/remove elements functionality by clicking the Add Element button multiple times to create Delete buttons

Starting URL: http://the-internet.herokuapp.com/add_remove_elements/

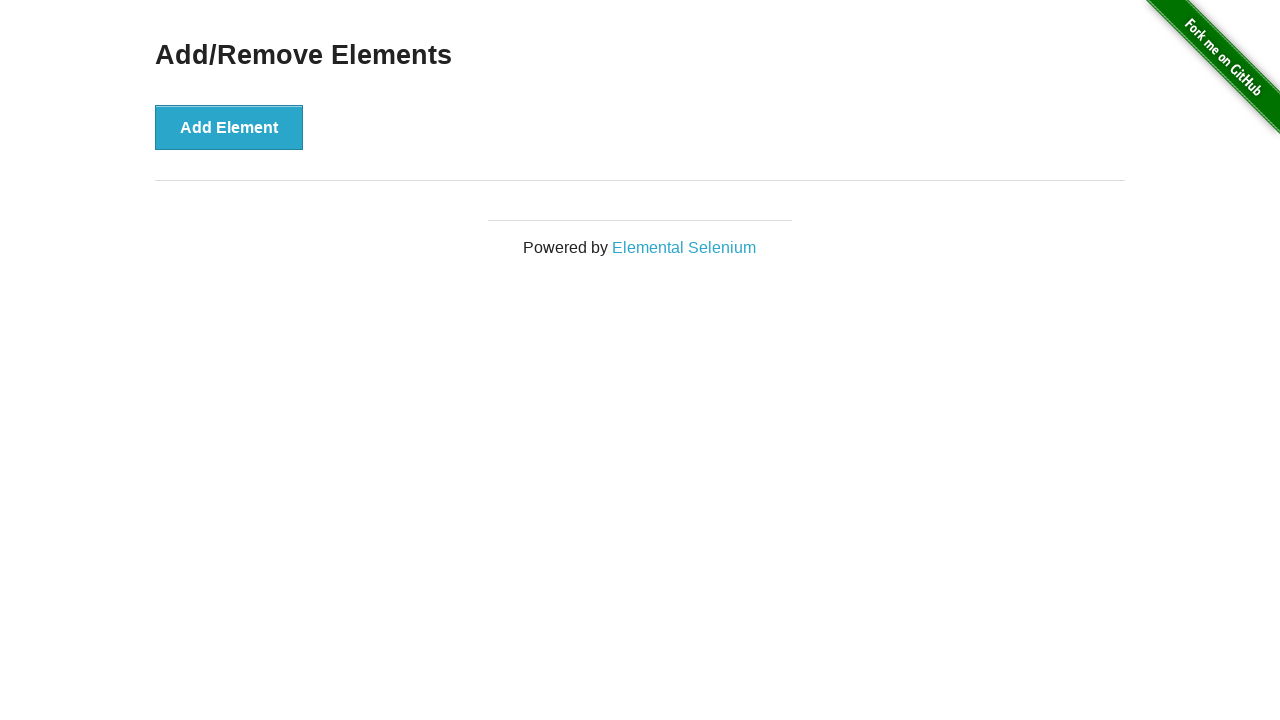

Clicked Add Element button at (229, 127) on button
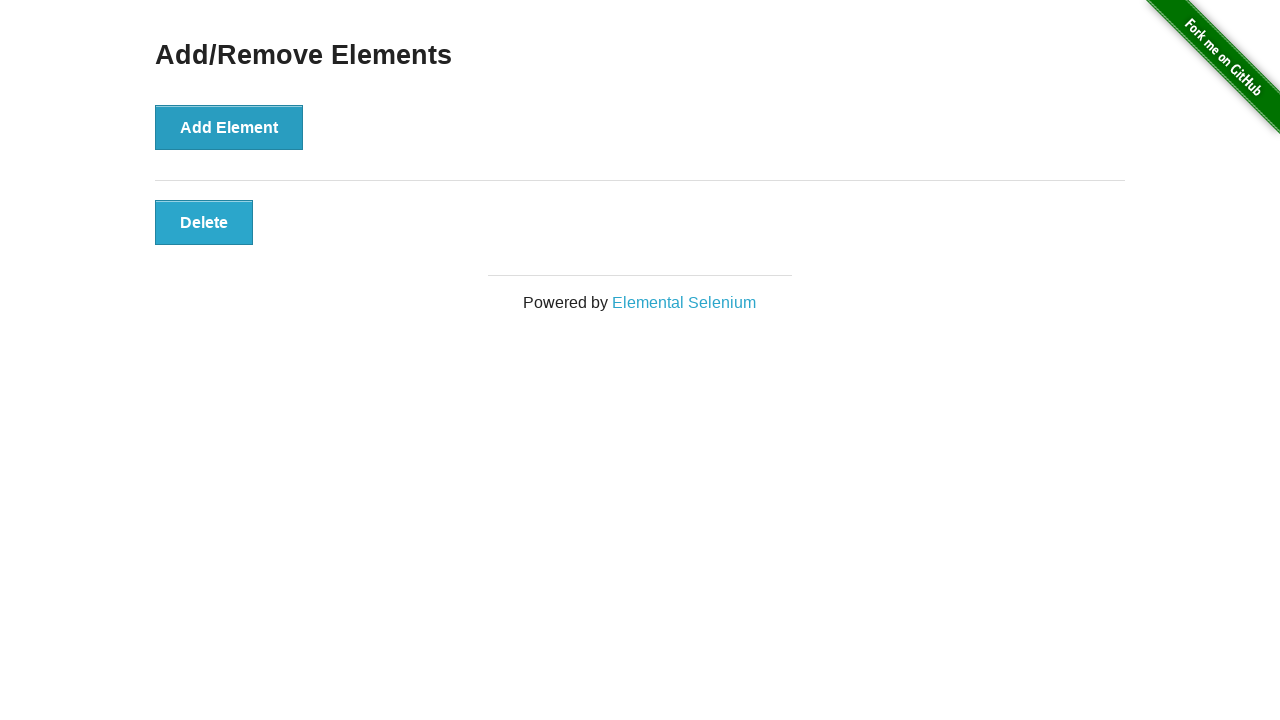

Clicked Add Element button at (229, 127) on button
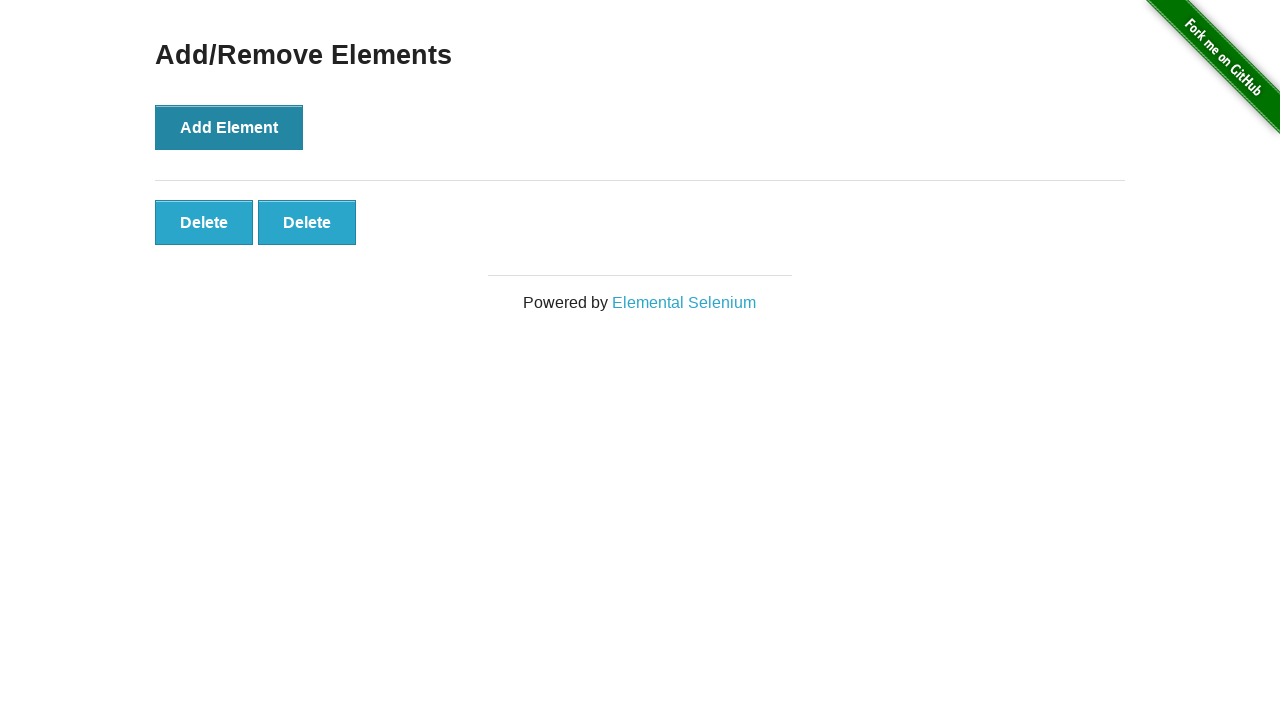

Clicked Add Element button at (229, 127) on button
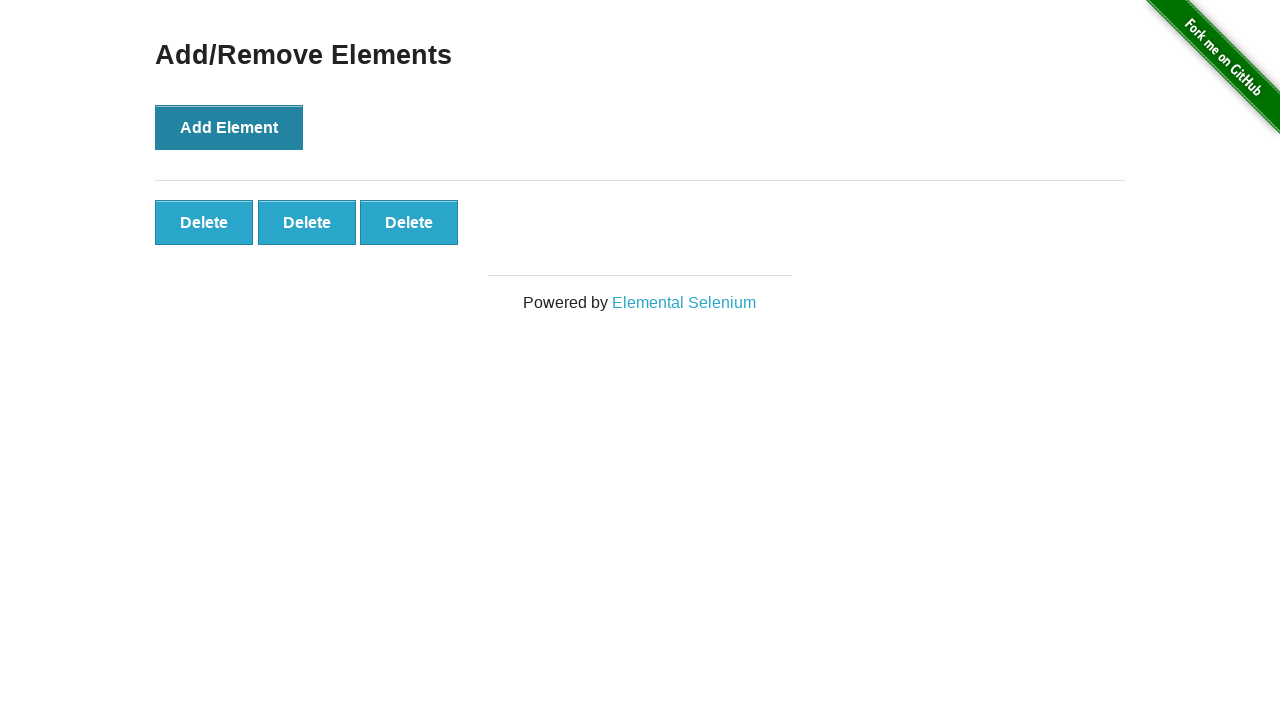

Clicked Add Element button at (229, 127) on button
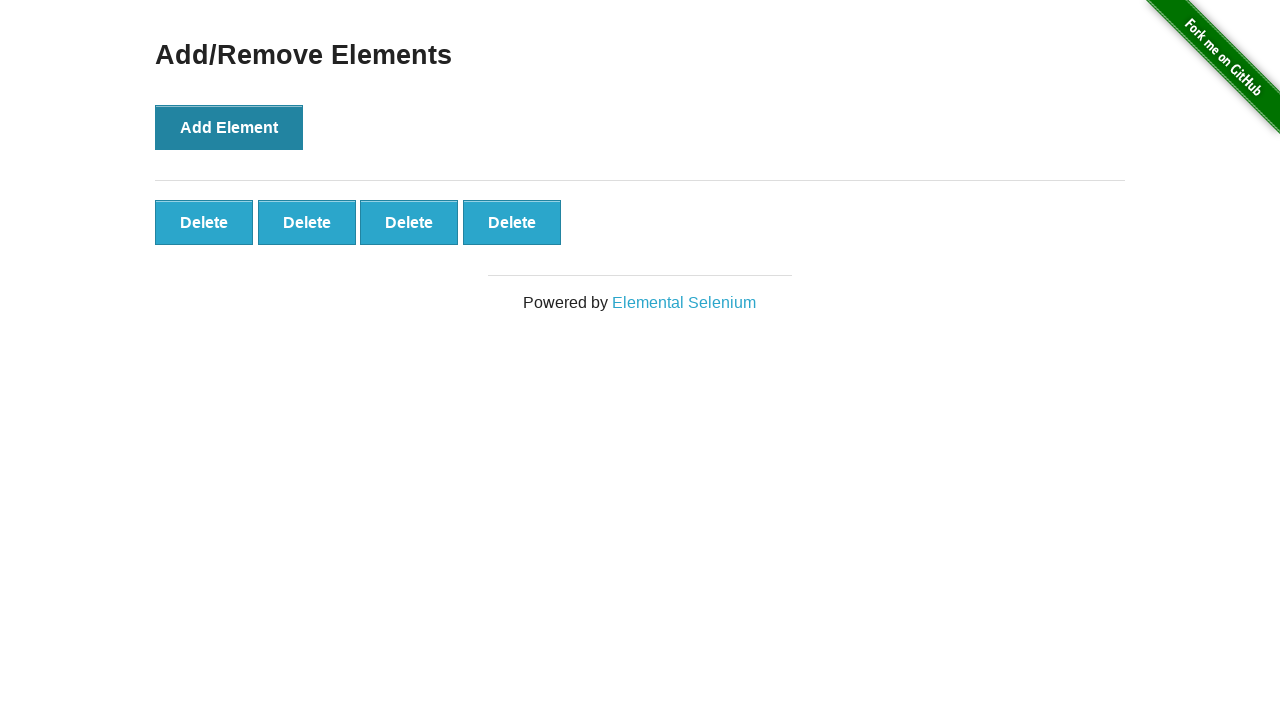

Clicked Add Element button at (229, 127) on button
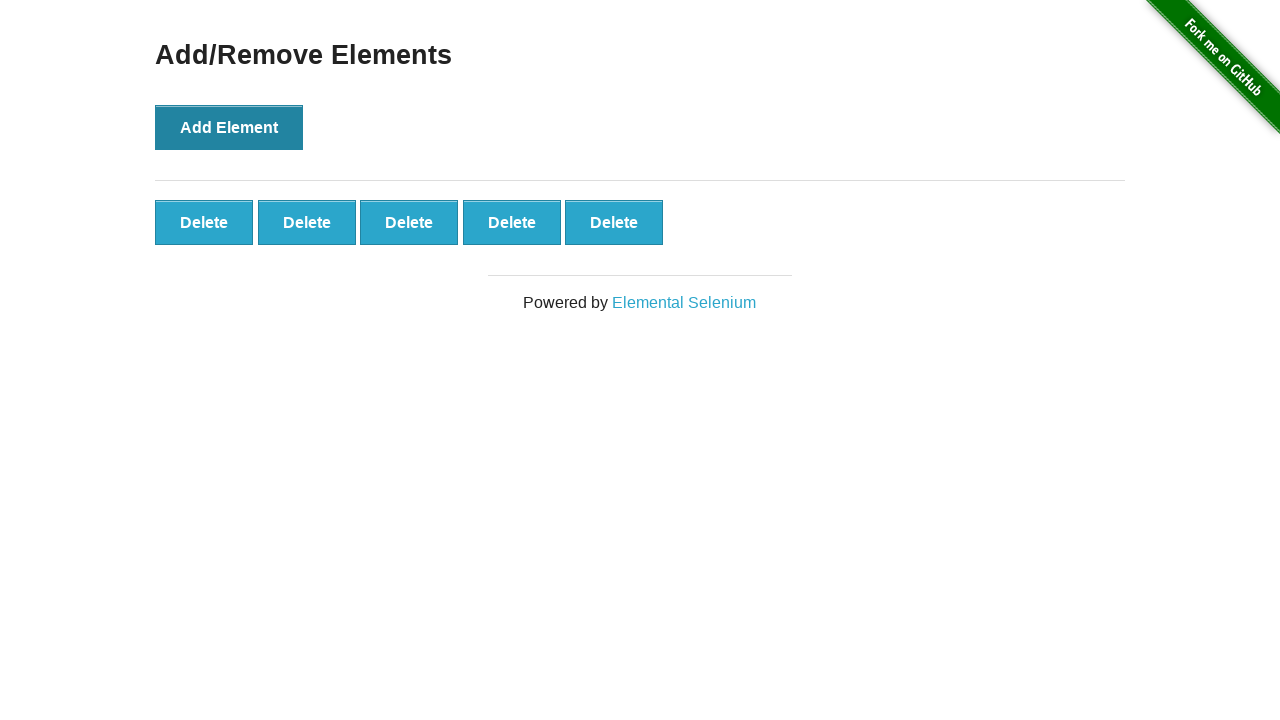

Delete buttons appeared after adding elements
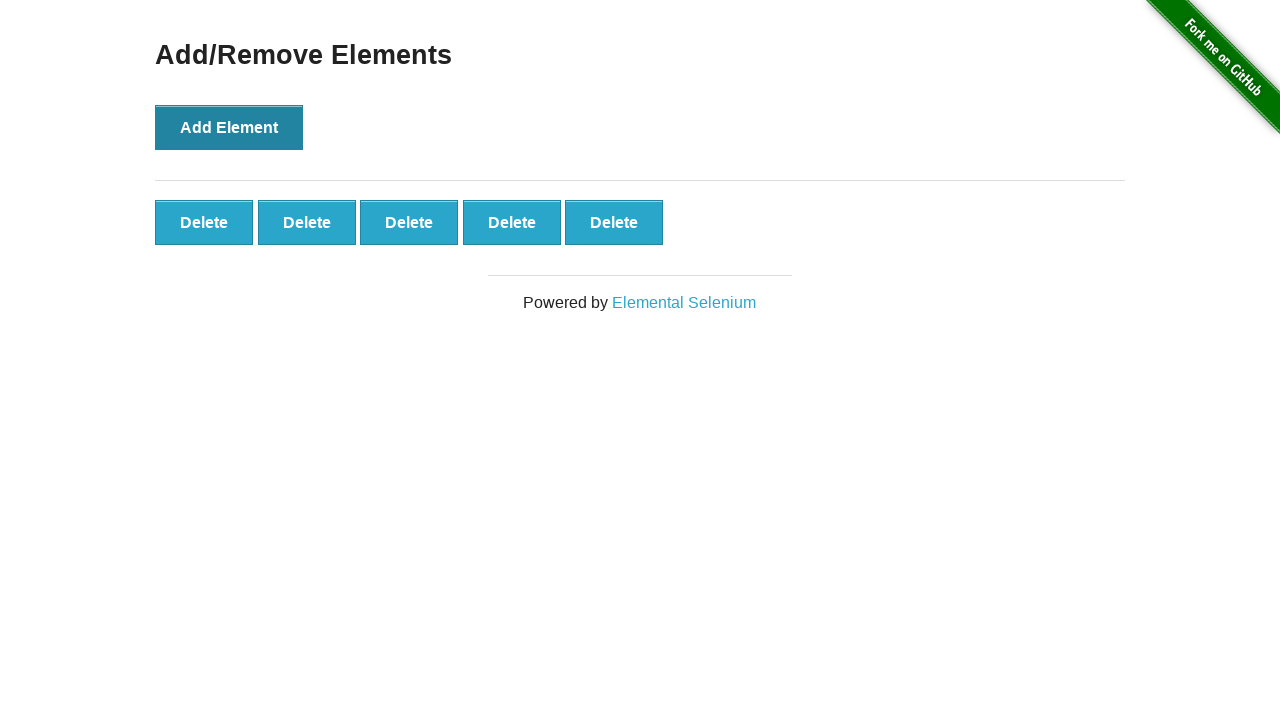

Retrieved all Delete buttons - 5 buttons created
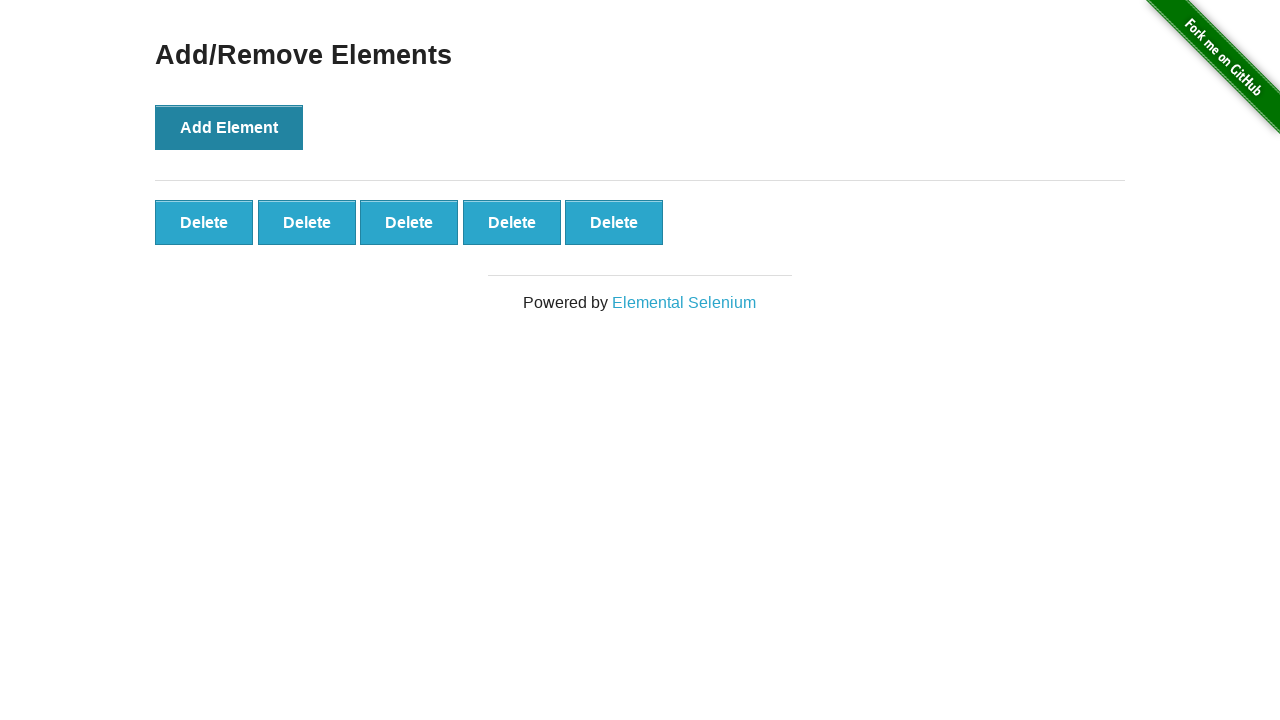

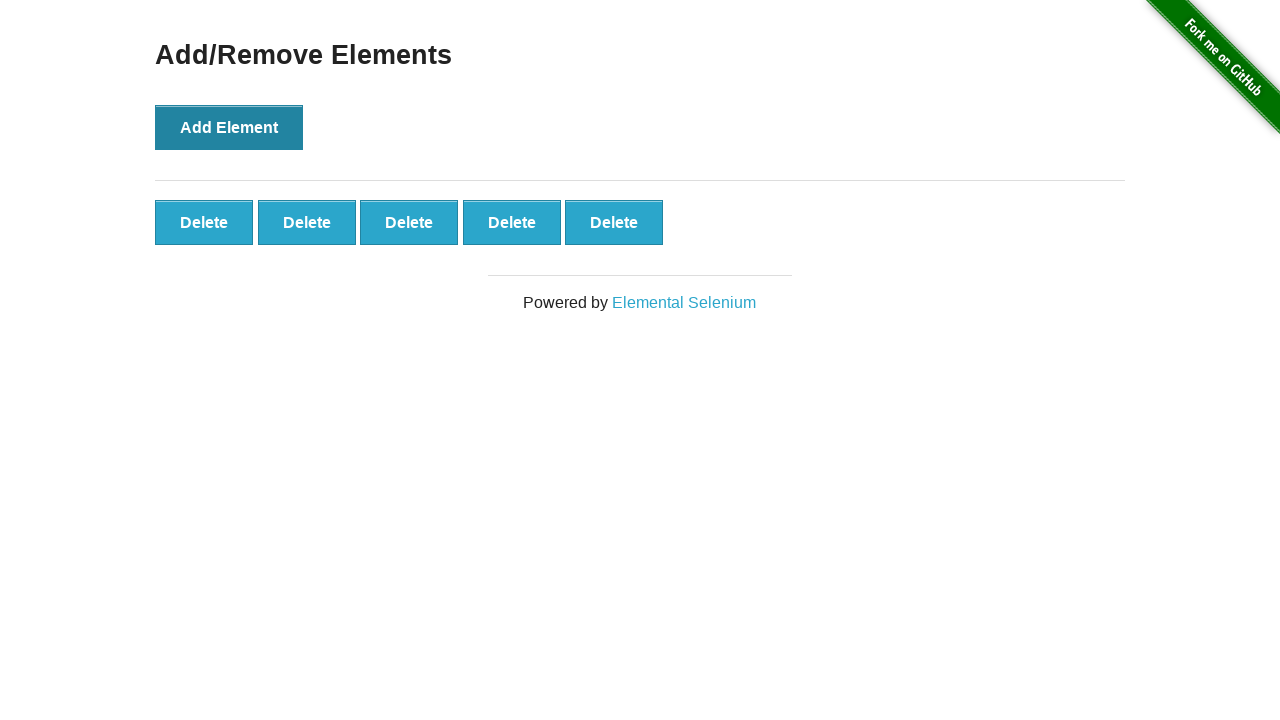